Tests drawing a line on a collaborative whiteboard by creating a private board, selecting the pencil tool, and performing a click-and-drag action to draw a line.

Starting URL: https://wbo.ophir.dev/

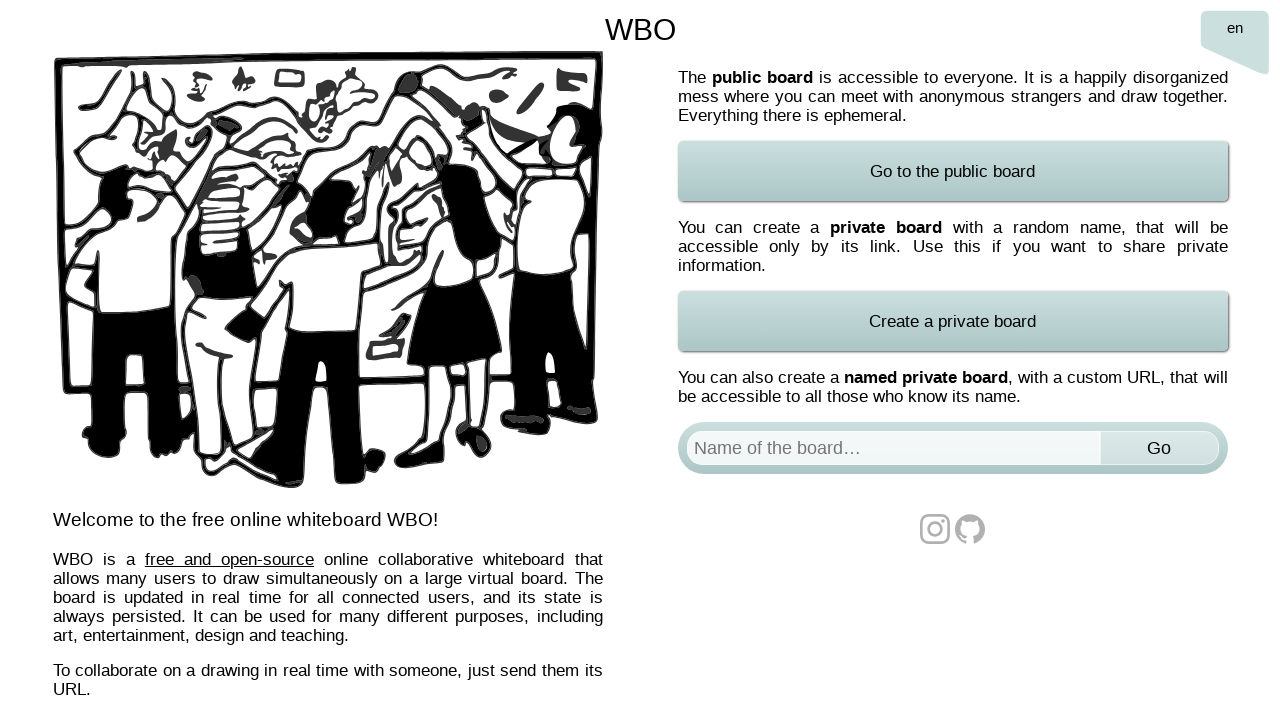

Waited for 'Create a private board' button to be visible
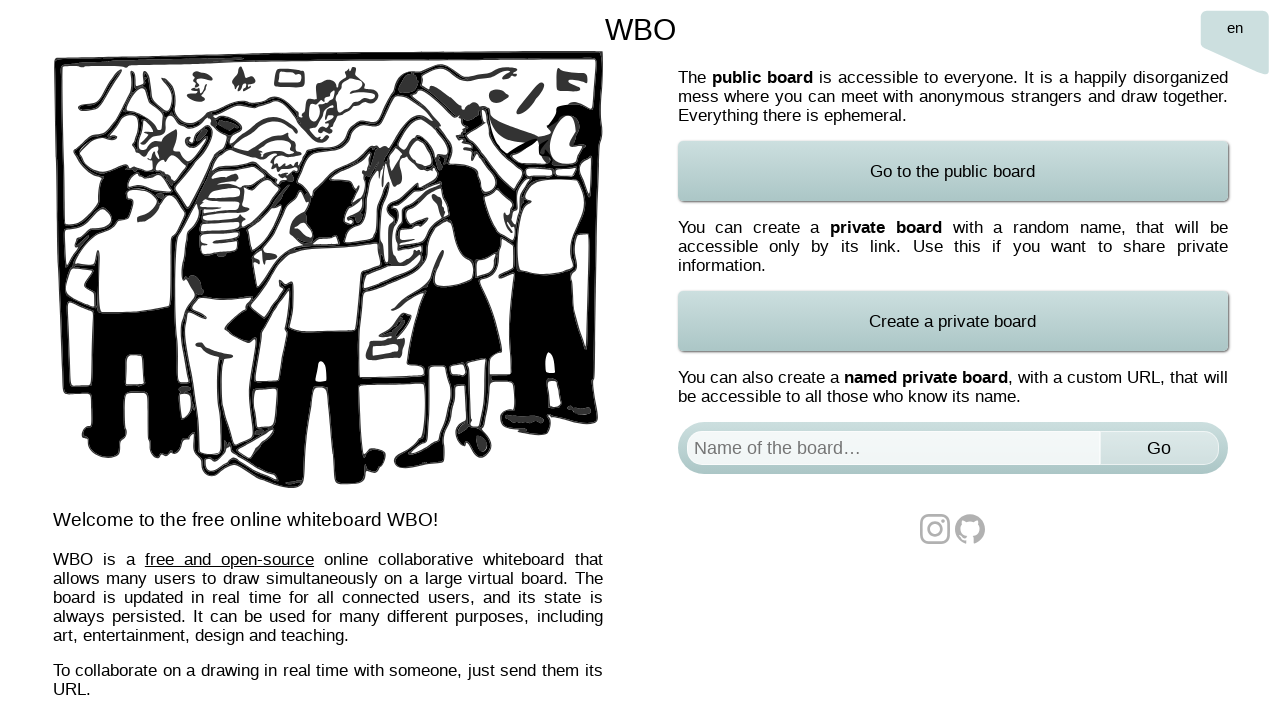

Clicked 'Create a private board' button at (952, 321) on xpath=//*[@id='actions']/div[2]/a
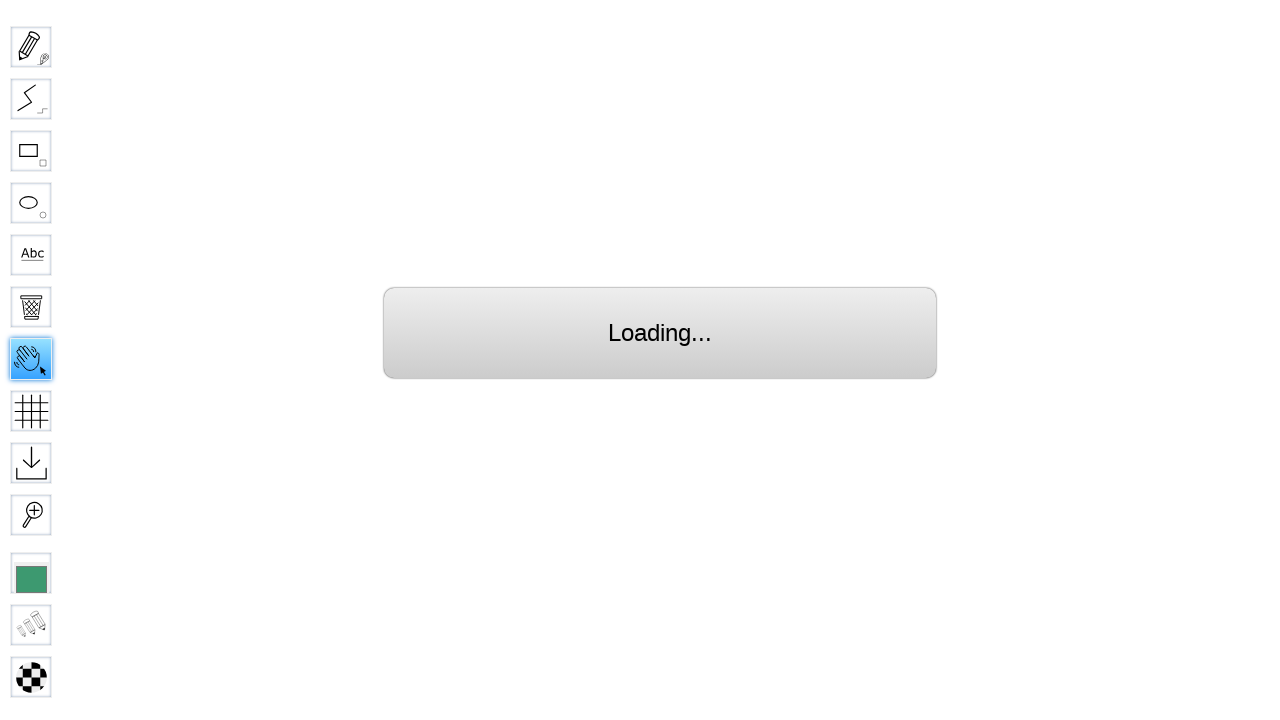

Waited for board to load and straight line tool to be visible
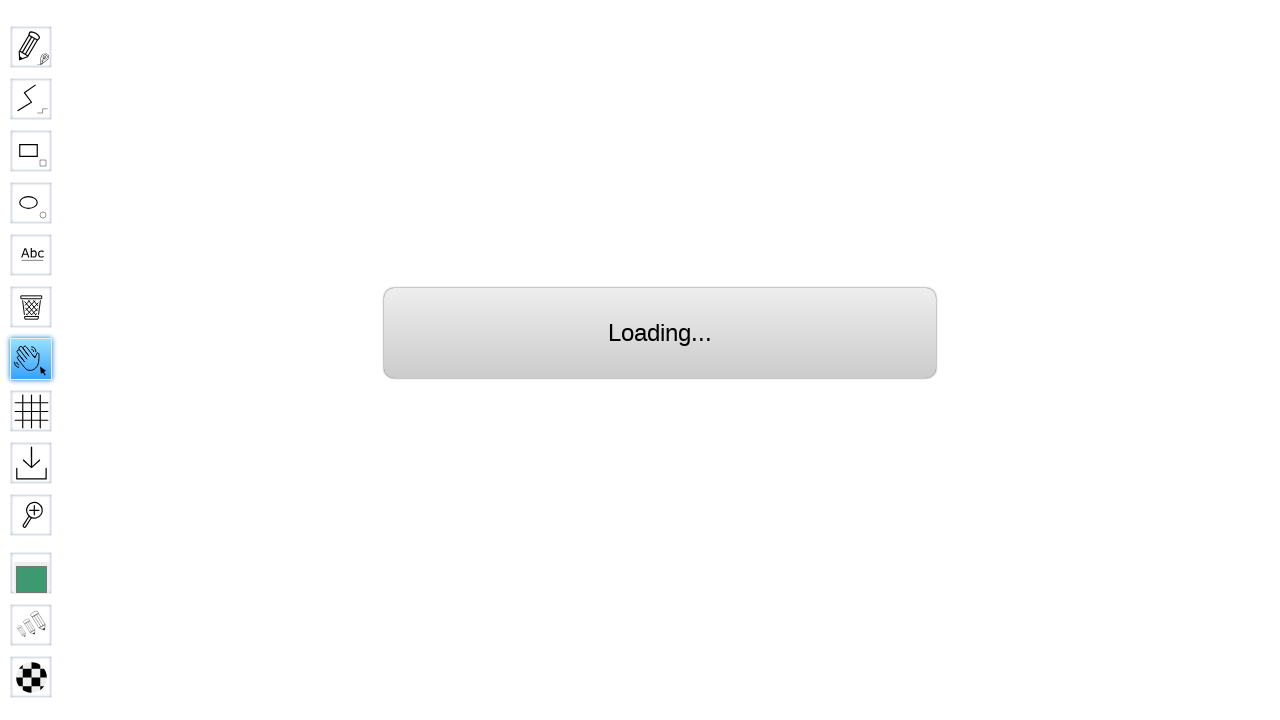

Selected the Pencil tool at (31, 47) on #toolID-Pencil
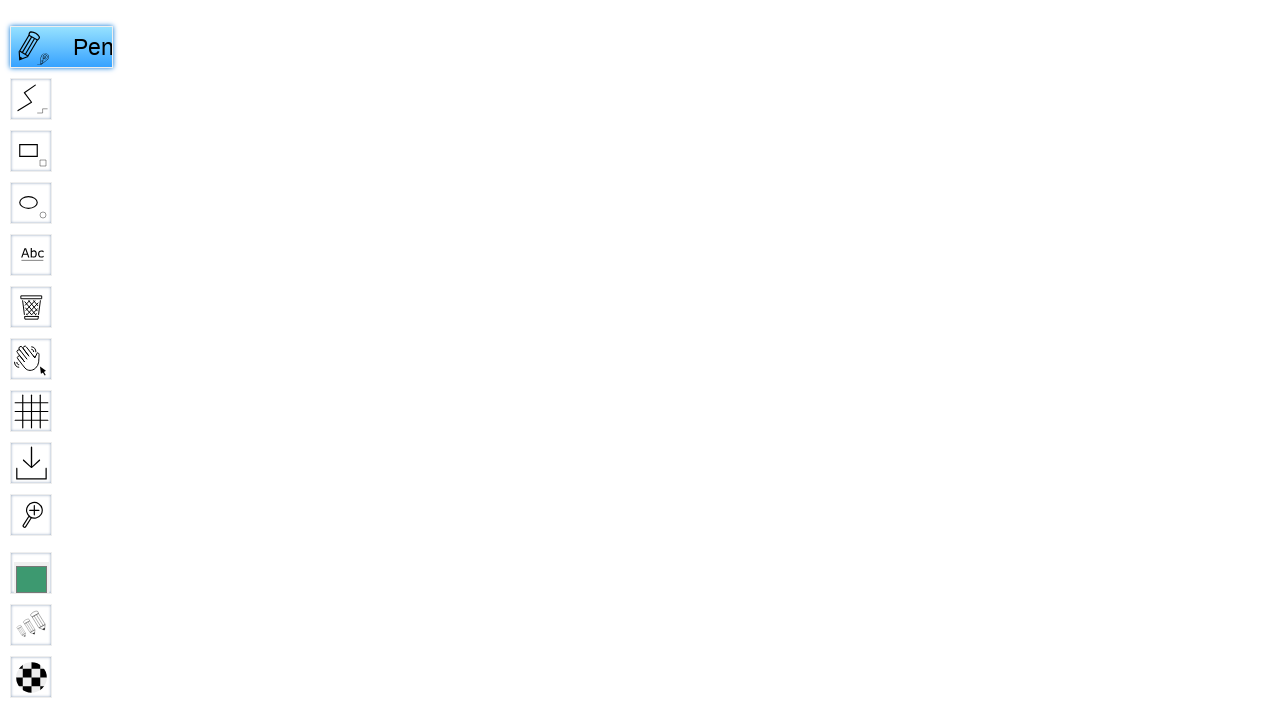

Moved mouse to center position at (640, 360)
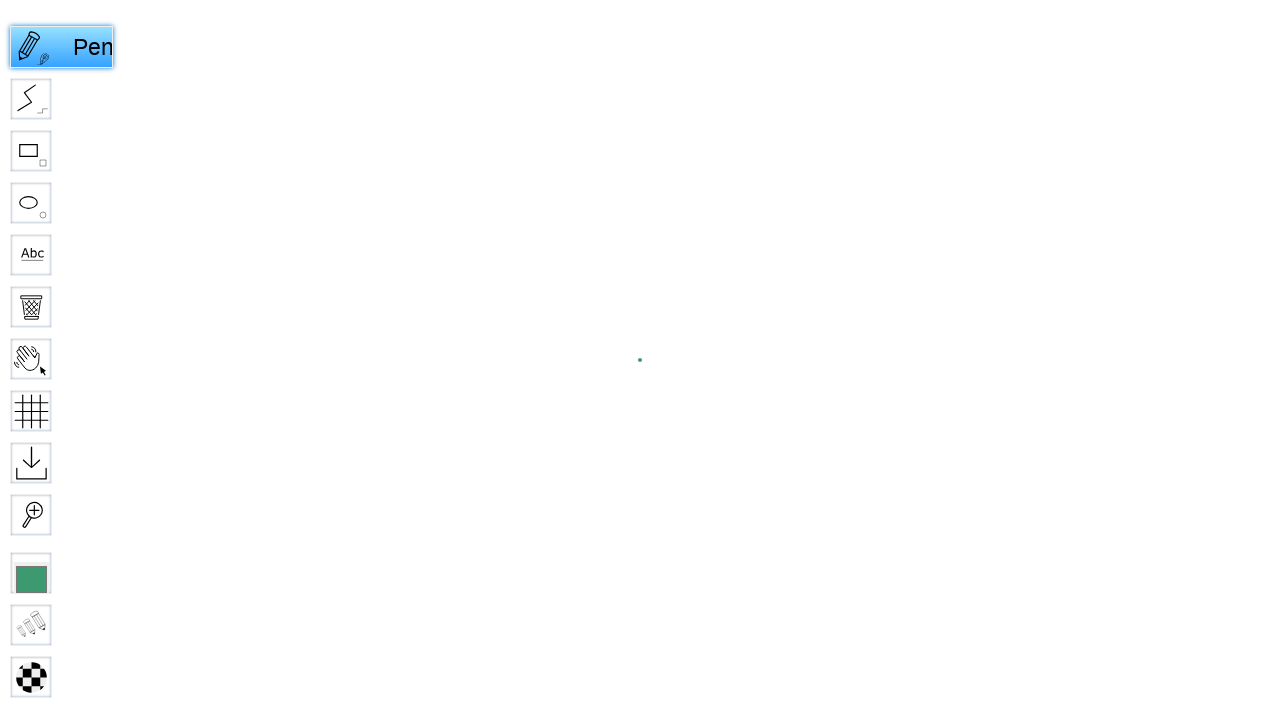

Pressed mouse button down at center position at (640, 360)
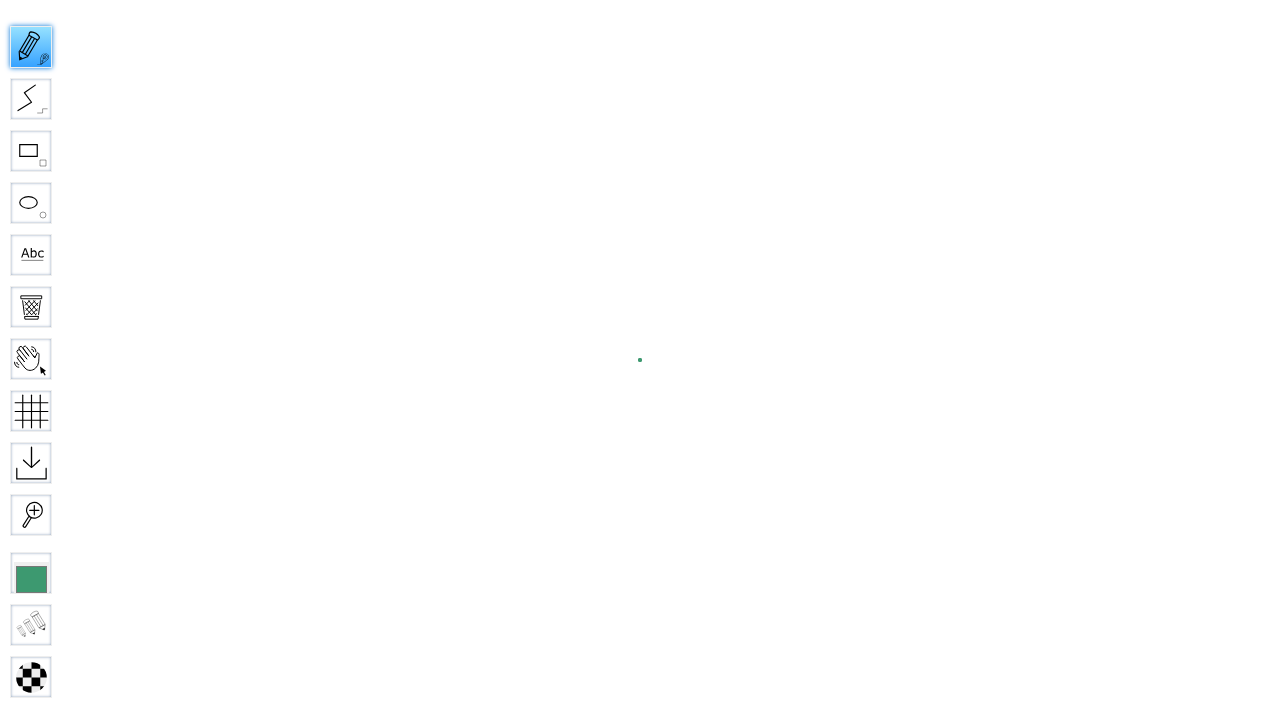

Dragged mouse 500 pixels to the right to draw a line at (1140, 360)
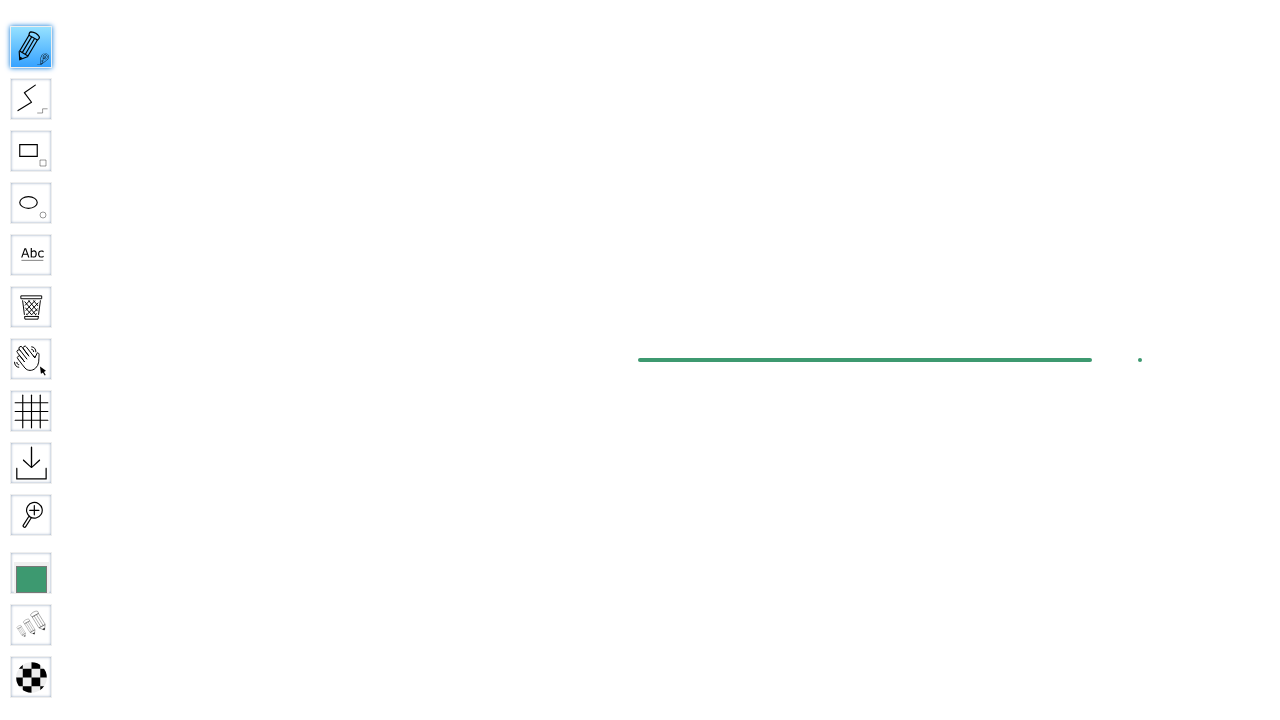

Released mouse button to complete line drawing at (1140, 360)
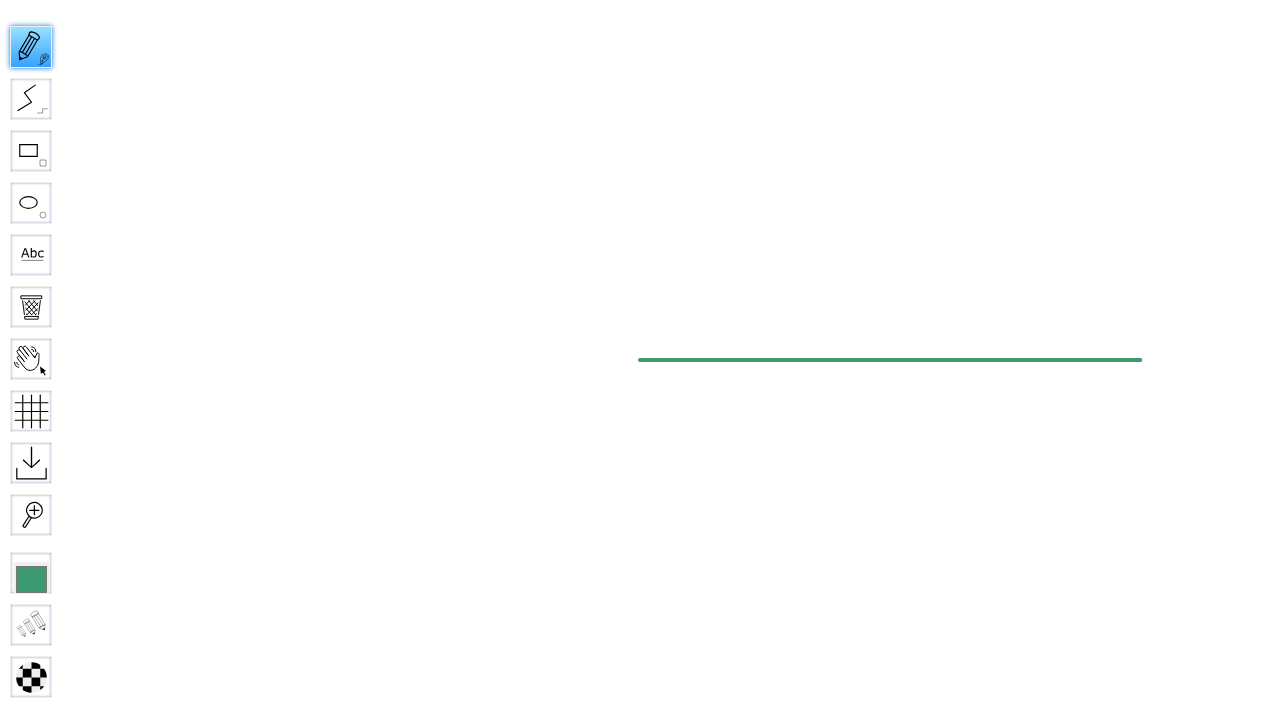

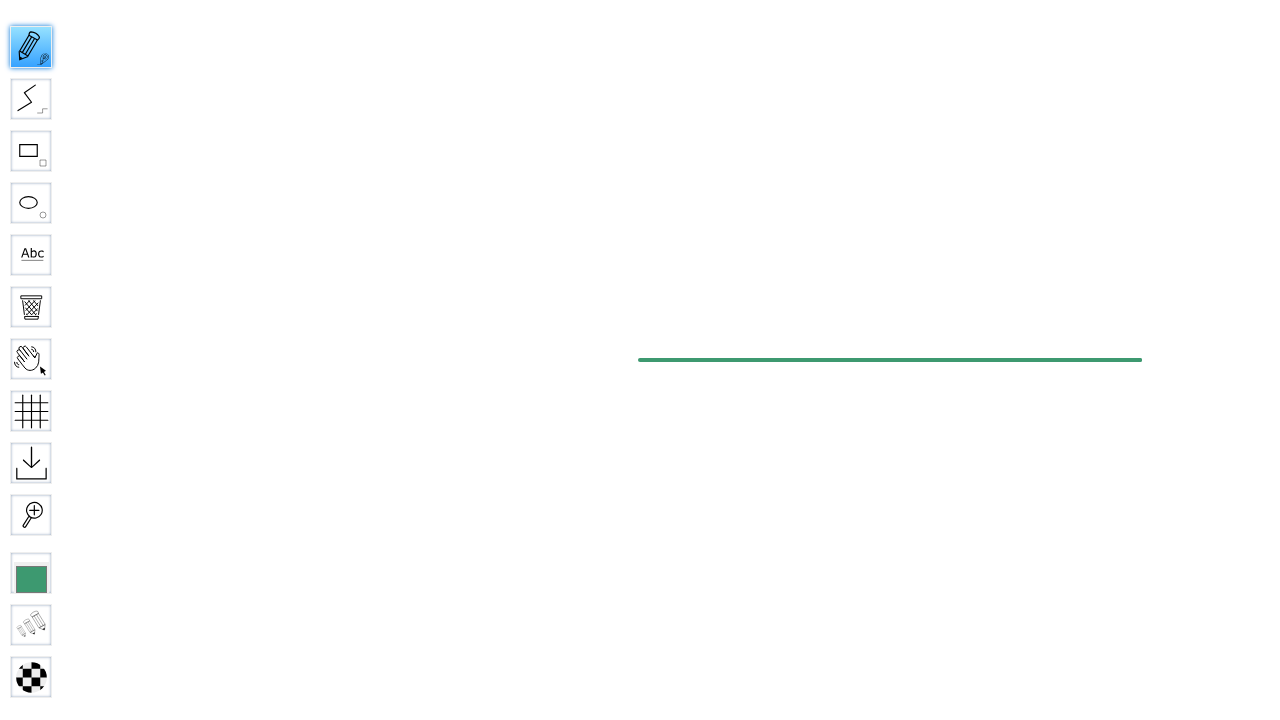